Tests dynamic element addition and removal by clicking Add Element button, verifying Delete button appears, then clicking Delete to remove it

Starting URL: https://practice.cydeo.com/add_remove_elements/

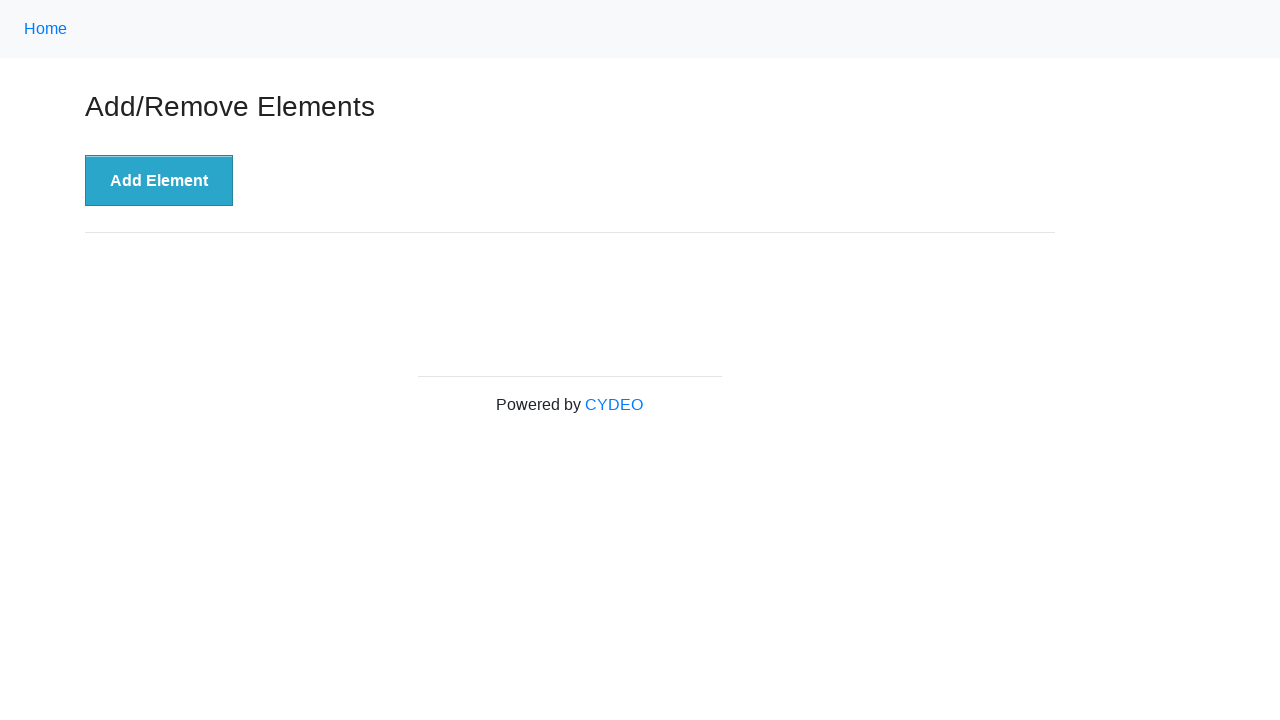

Navigated to Add/Remove Elements practice page
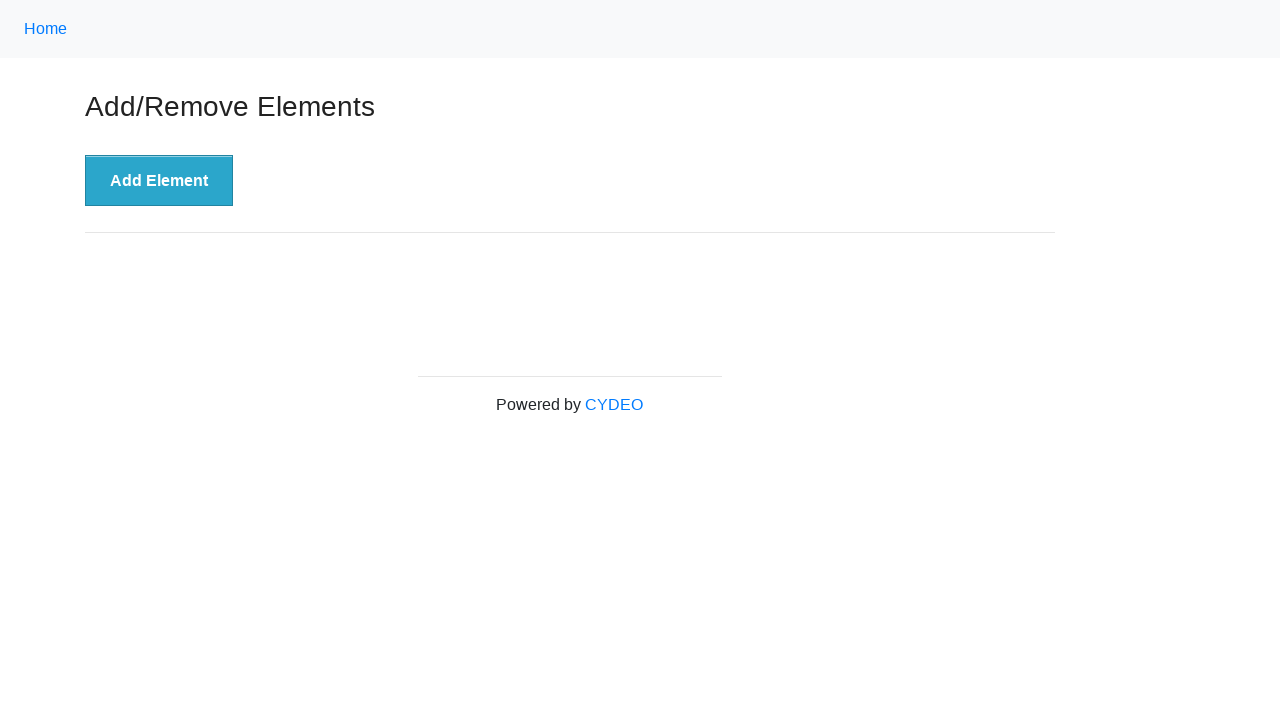

Clicked Add Element button to create a new Delete button at (159, 181) on xpath=//button[@onclick='addElement()']
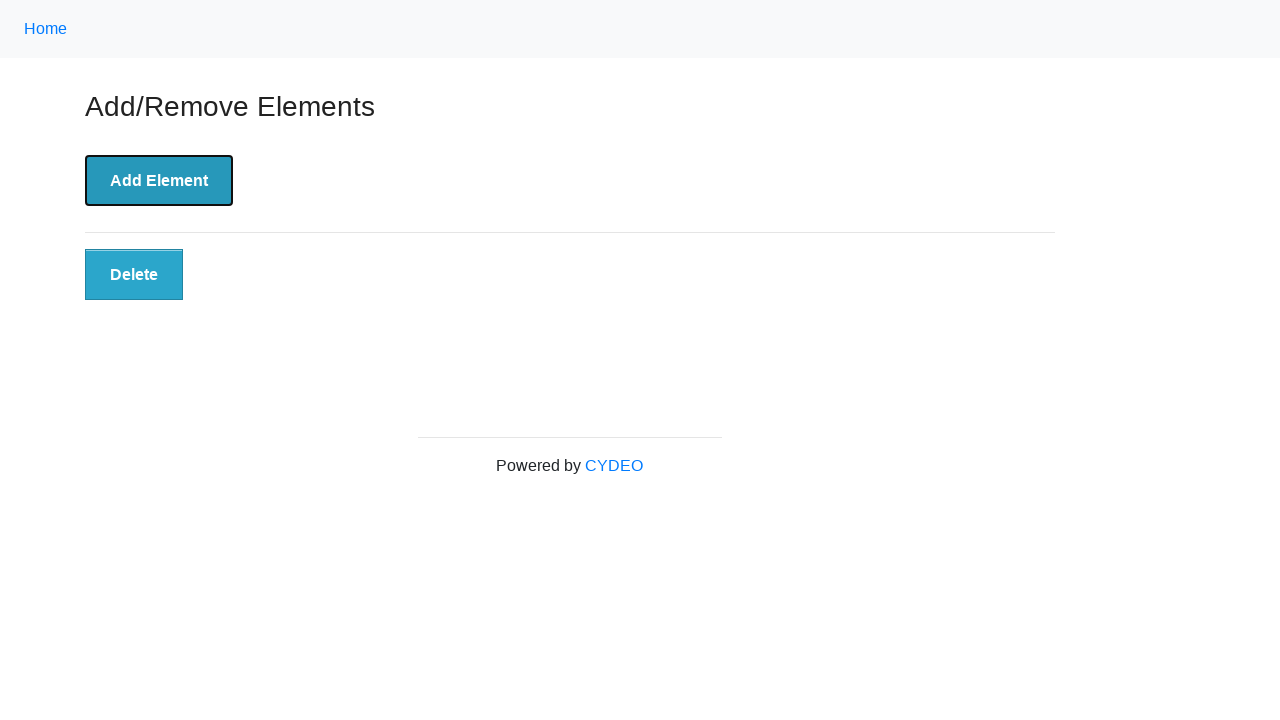

Located the Delete button element
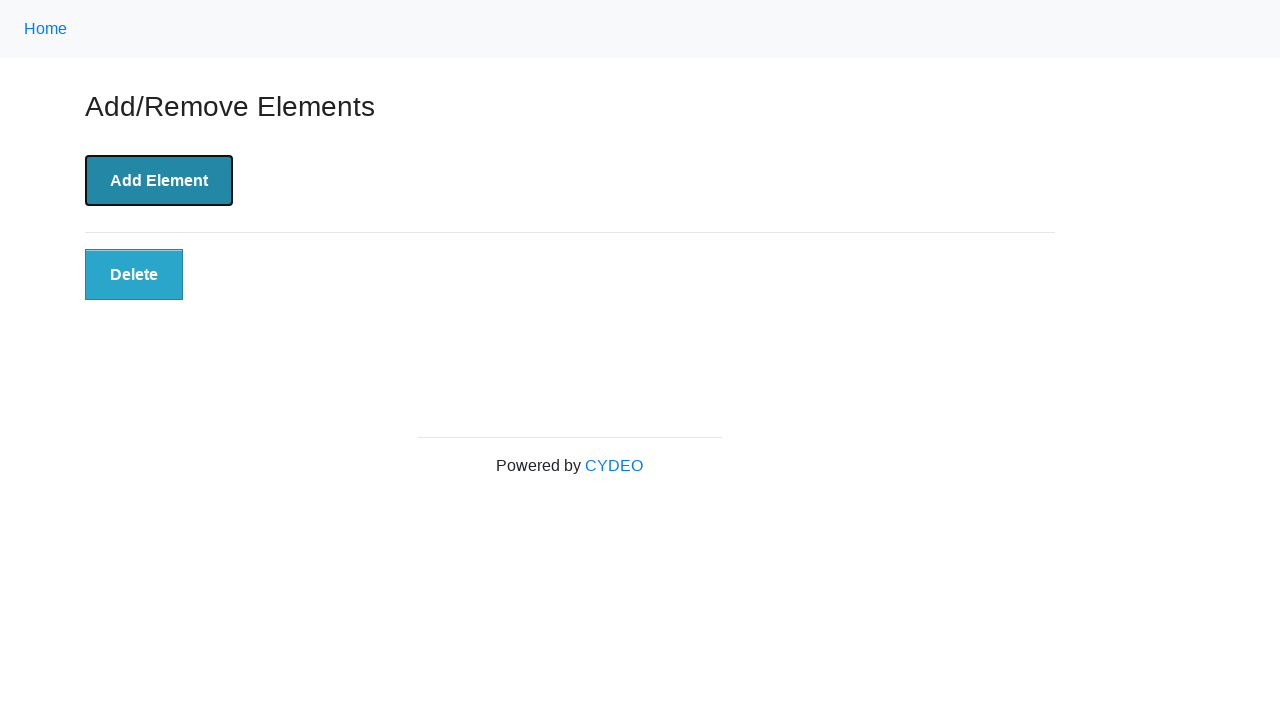

Verified Delete button is visible
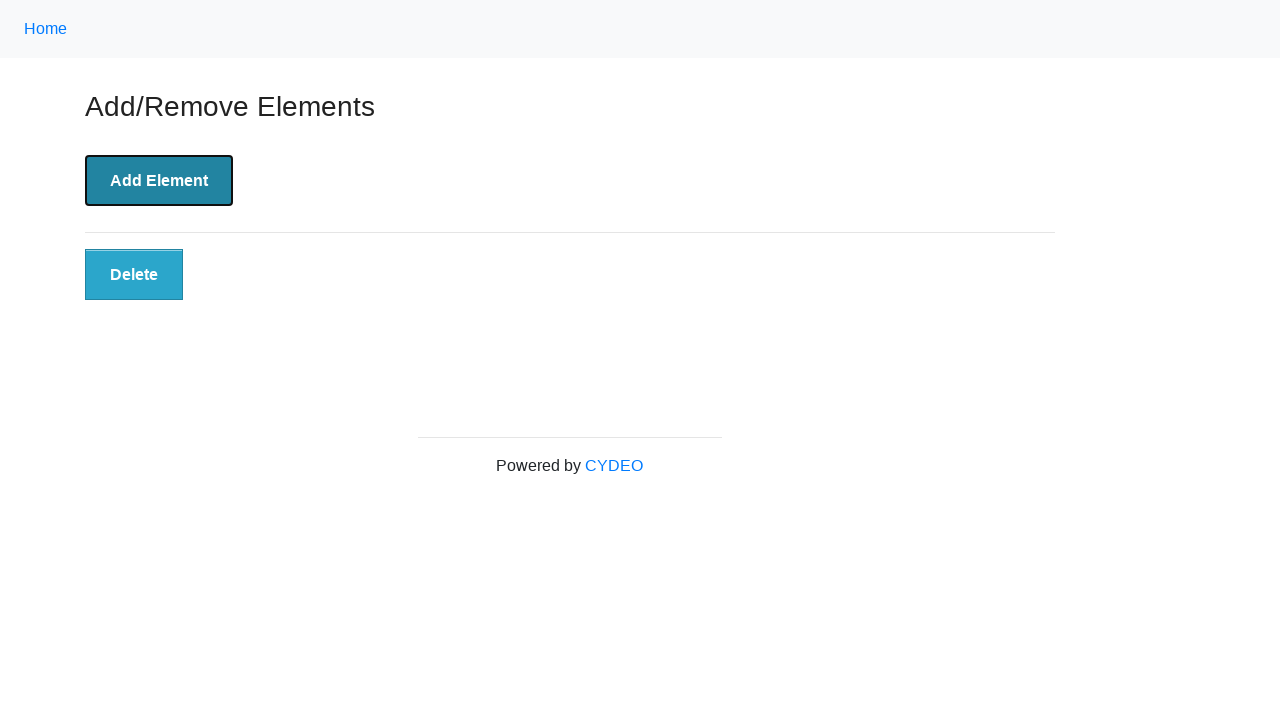

Clicked the Delete button to remove the dynamically added element at (134, 275) on xpath=//button[.='Delete']
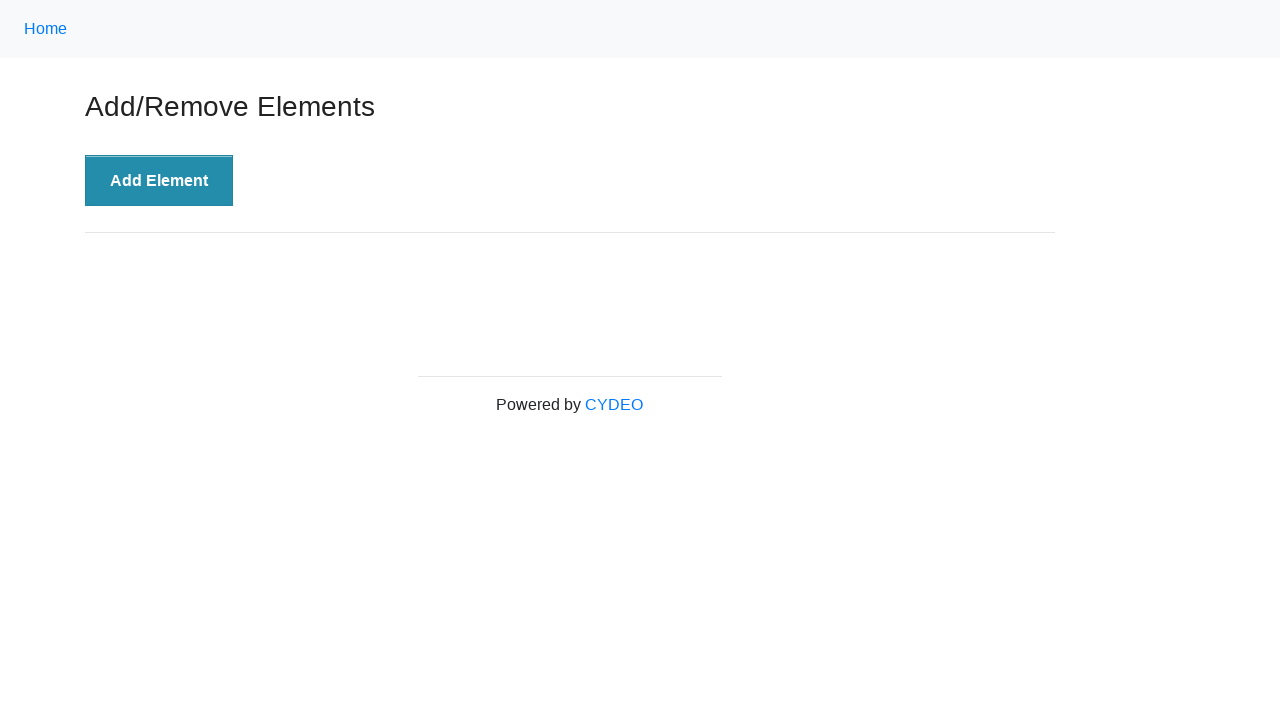

Verified Delete button is no longer present after deletion
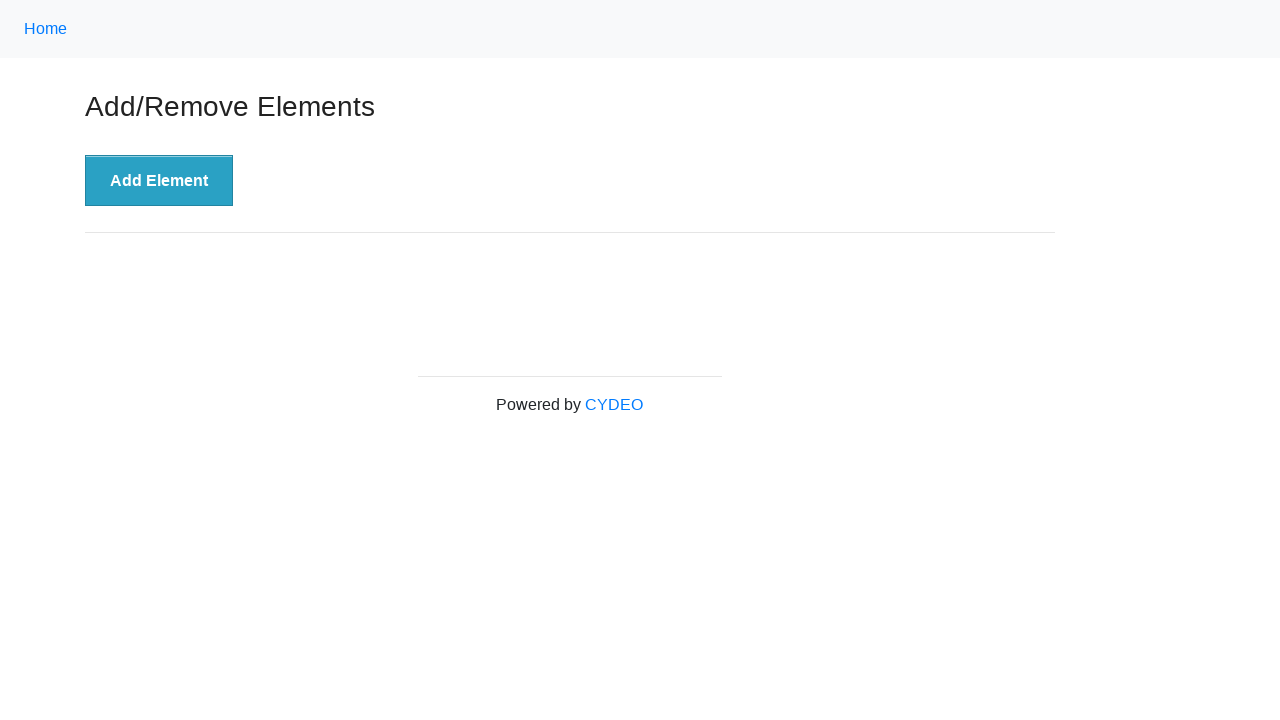

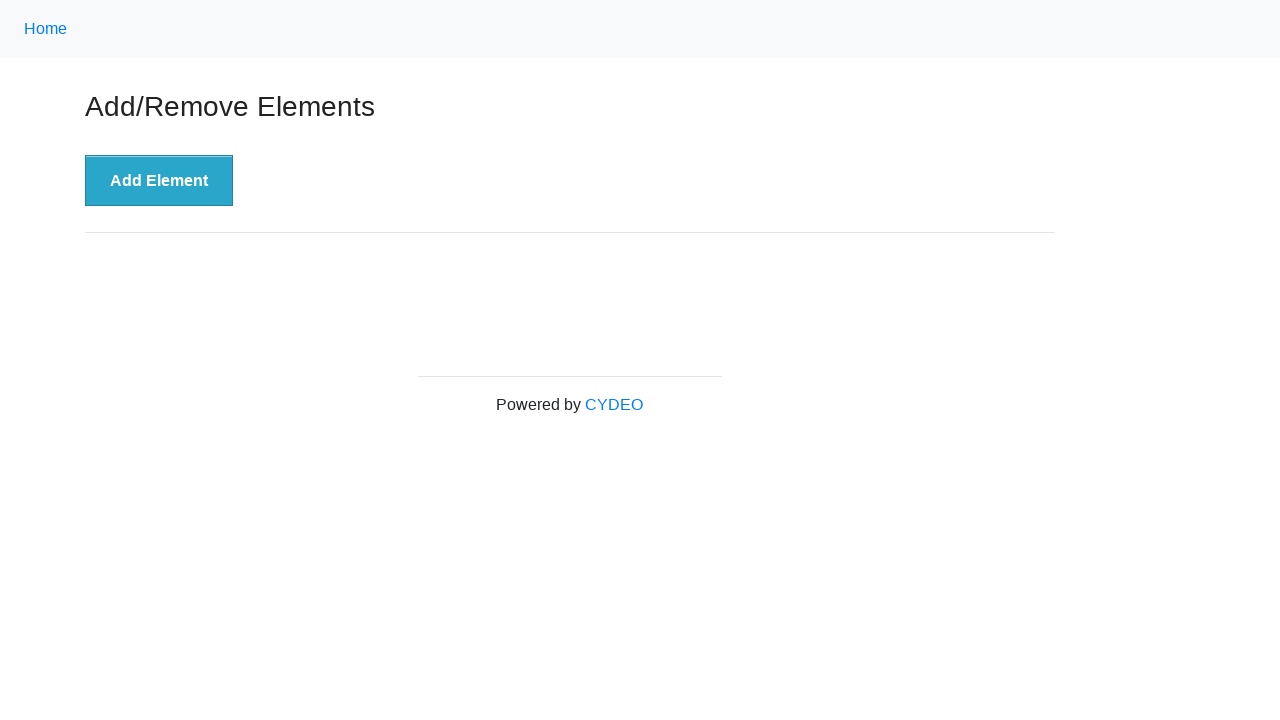